Fills in text fields on a Katalon demo form including name, date of birth, address, email, password, company, and comments

Starting URL: https://katalon-test.s3.amazonaws.com/demo-aut/dist/html/form.html

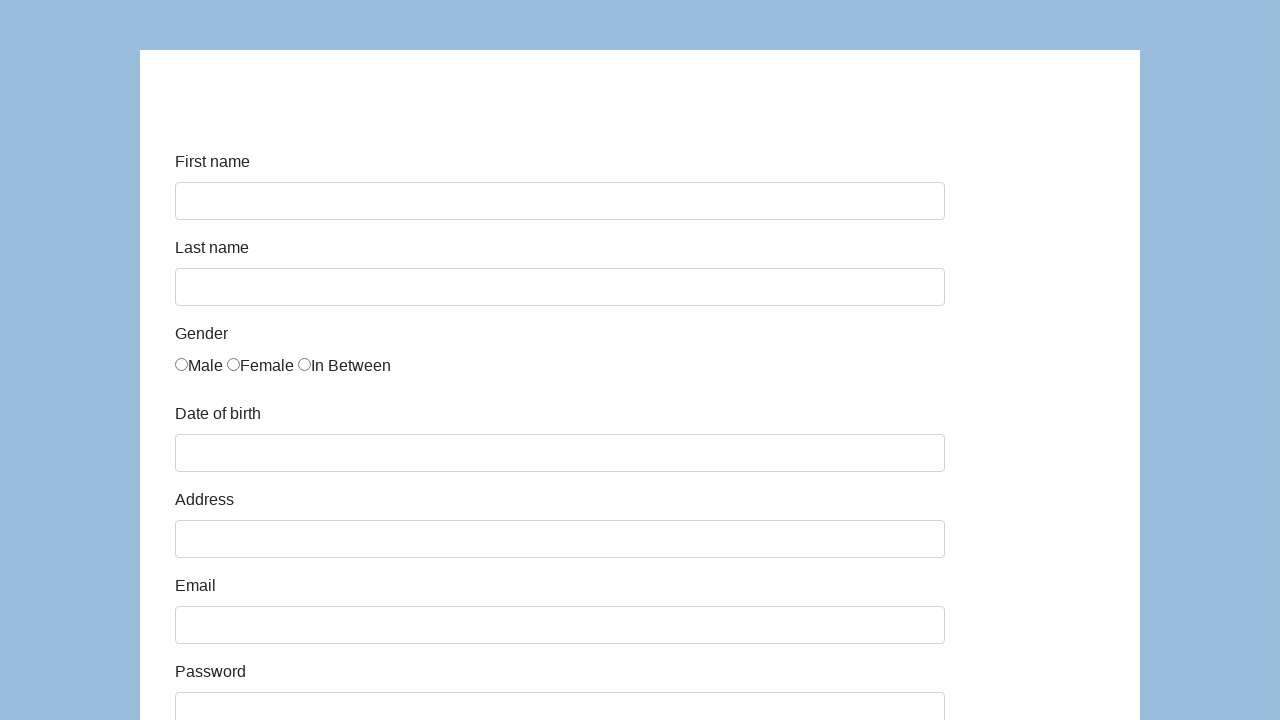

Filled first name field with 'Jan' on #first-name
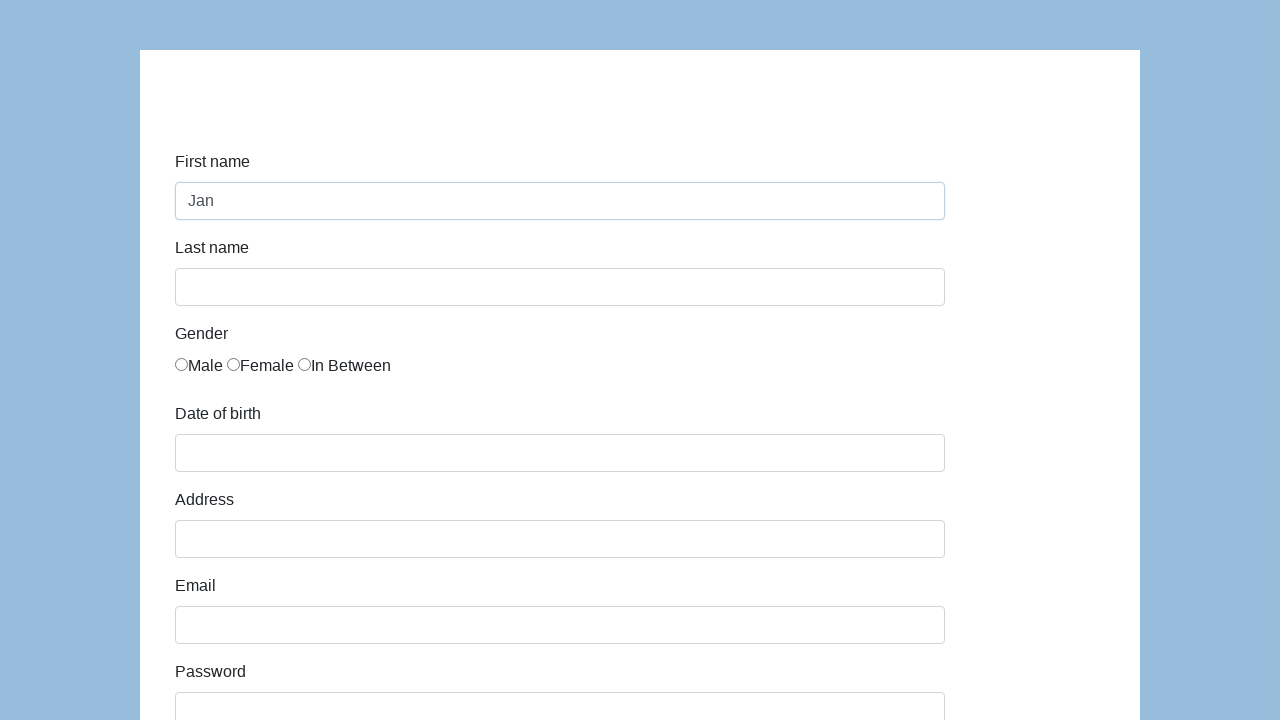

Filled last name field with 'Kowalski' on #last-name
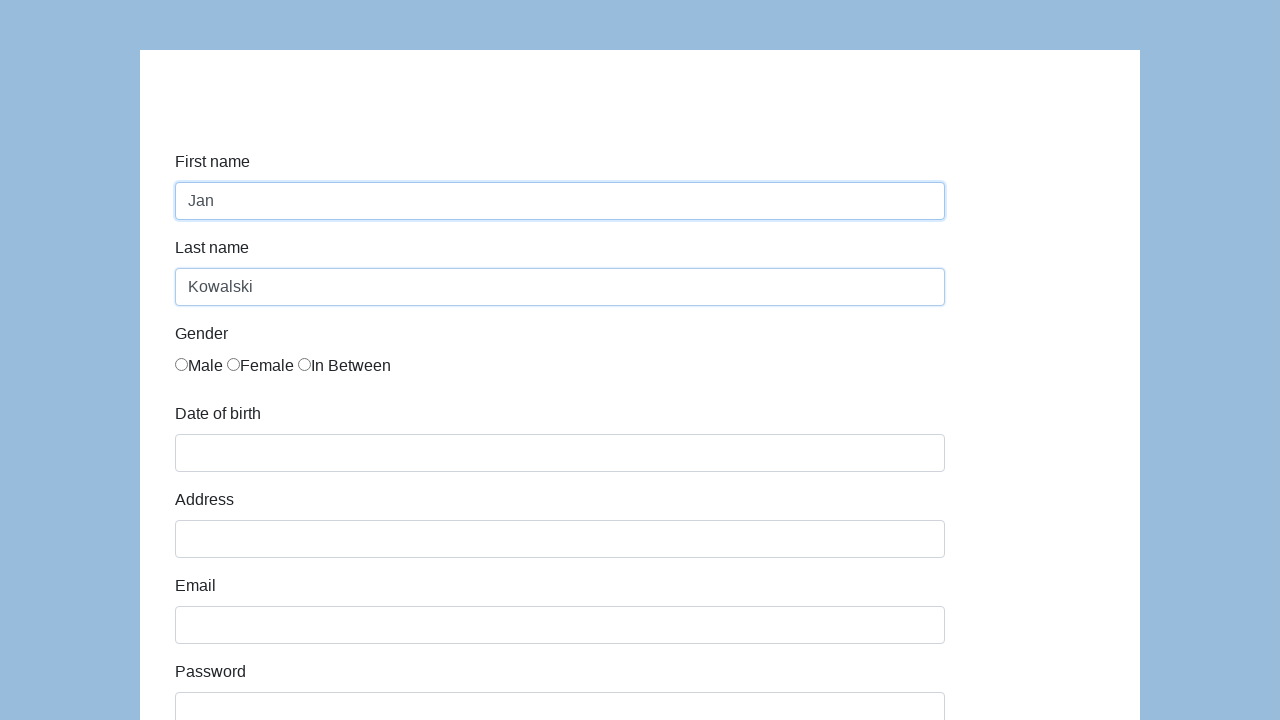

Filled date of birth field with '05/22/2010' on #dob
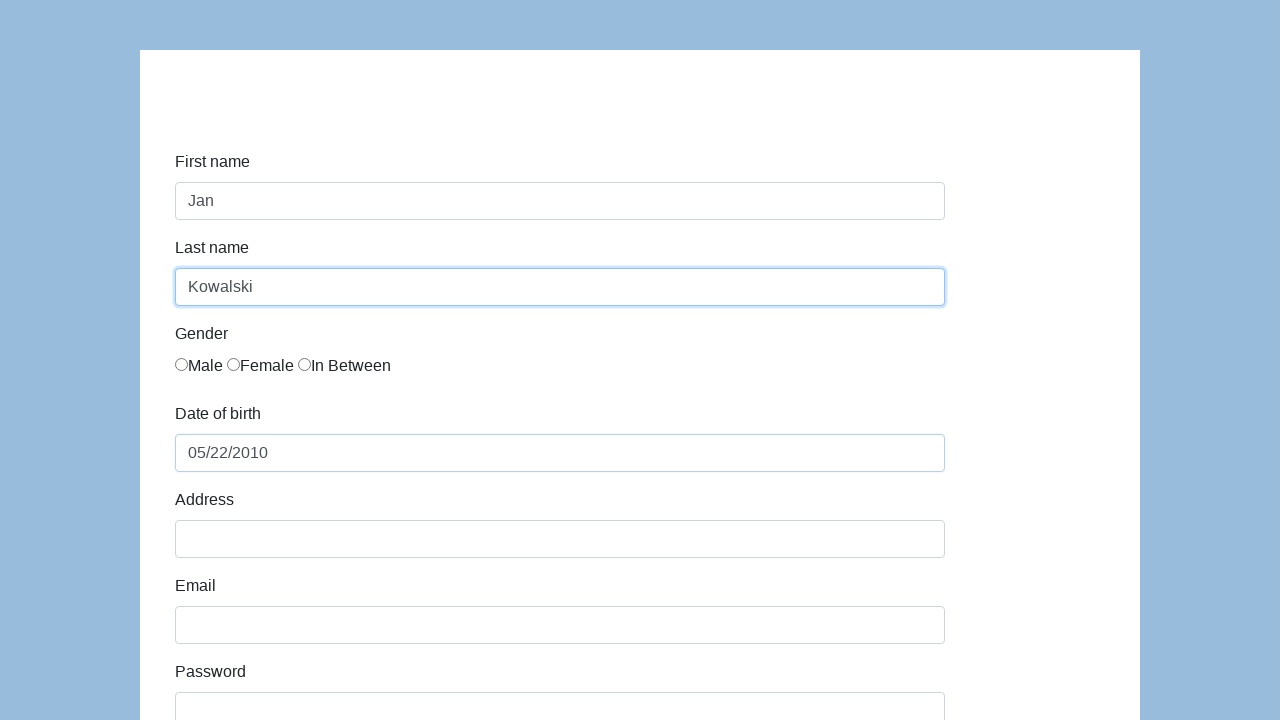

Filled address field with 'Prosta 51' on #address
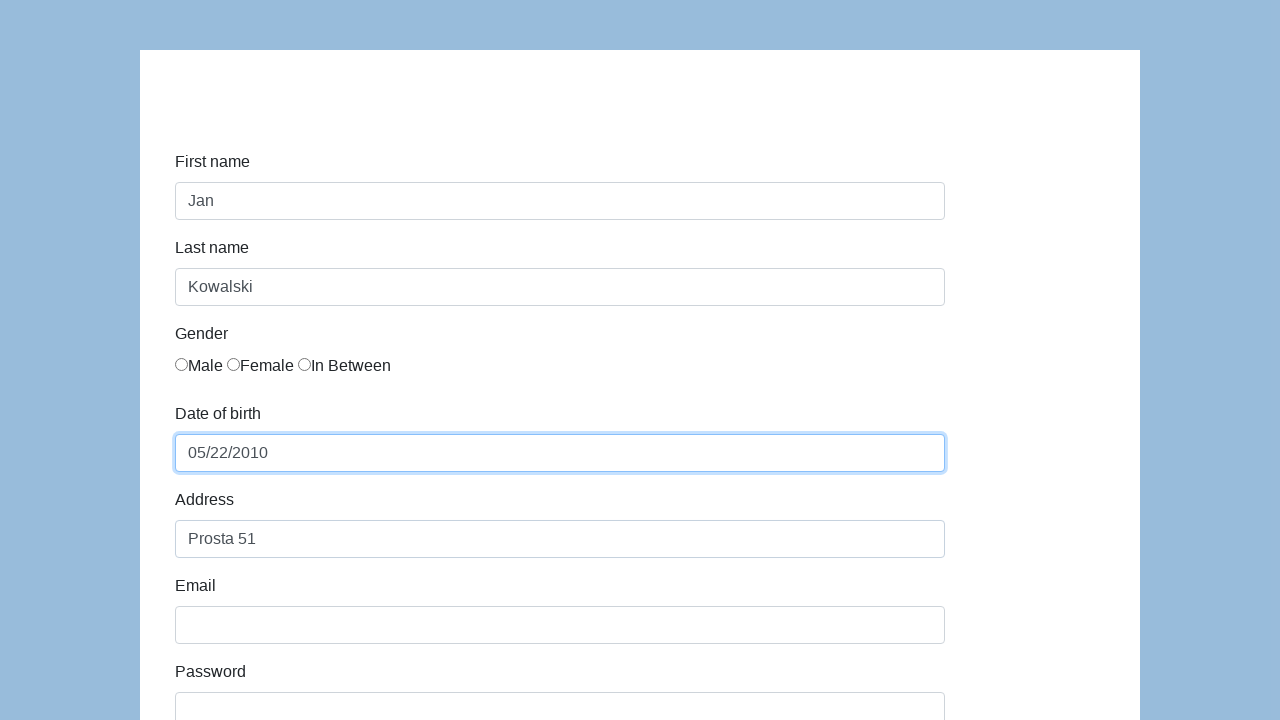

Filled email field with 'jan.kowalski@mailinator.com' on #email
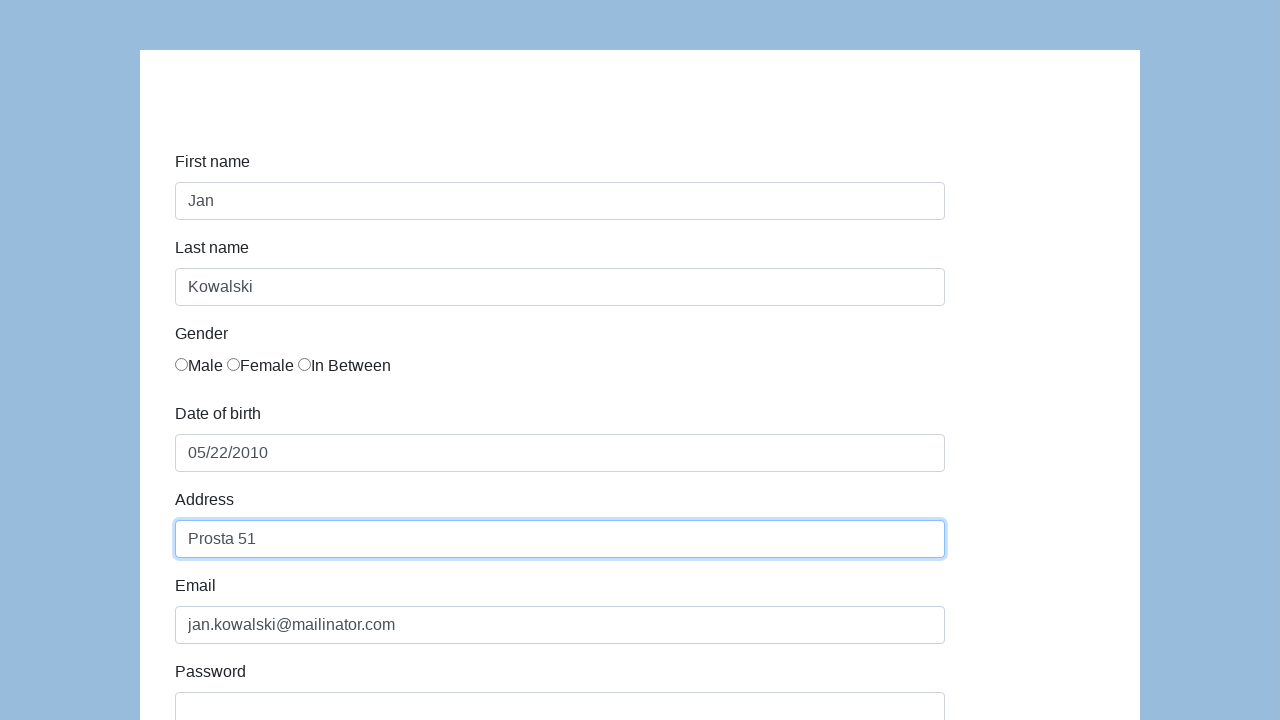

Filled password field with 'Pas123' on #password
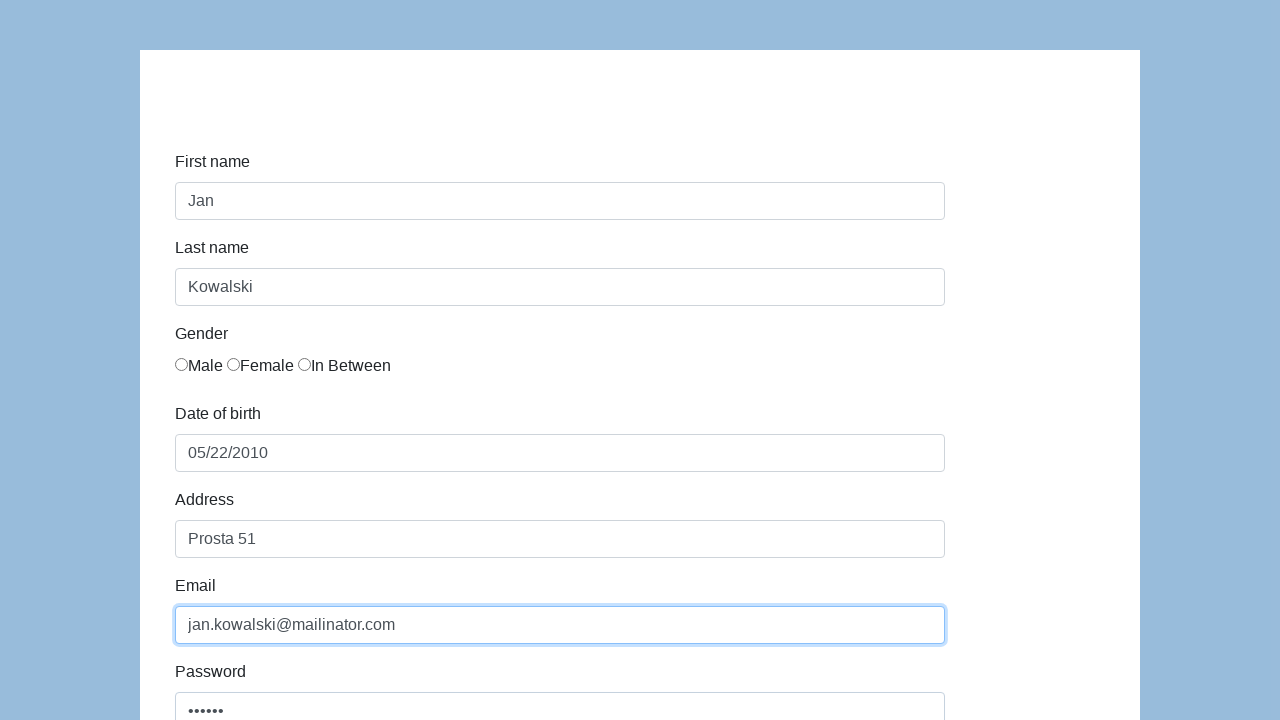

Filled company field with 'Coders Lab' on #company
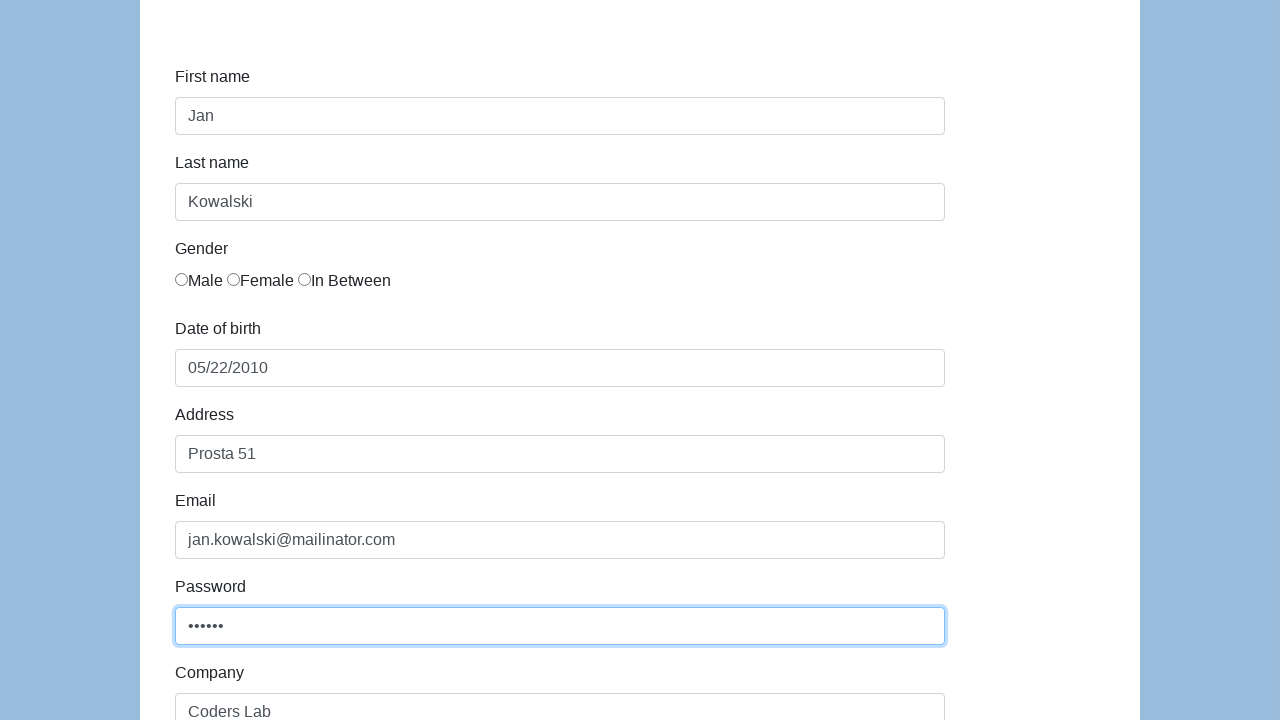

Filled comments field with 'This is my first test automate' on #comment
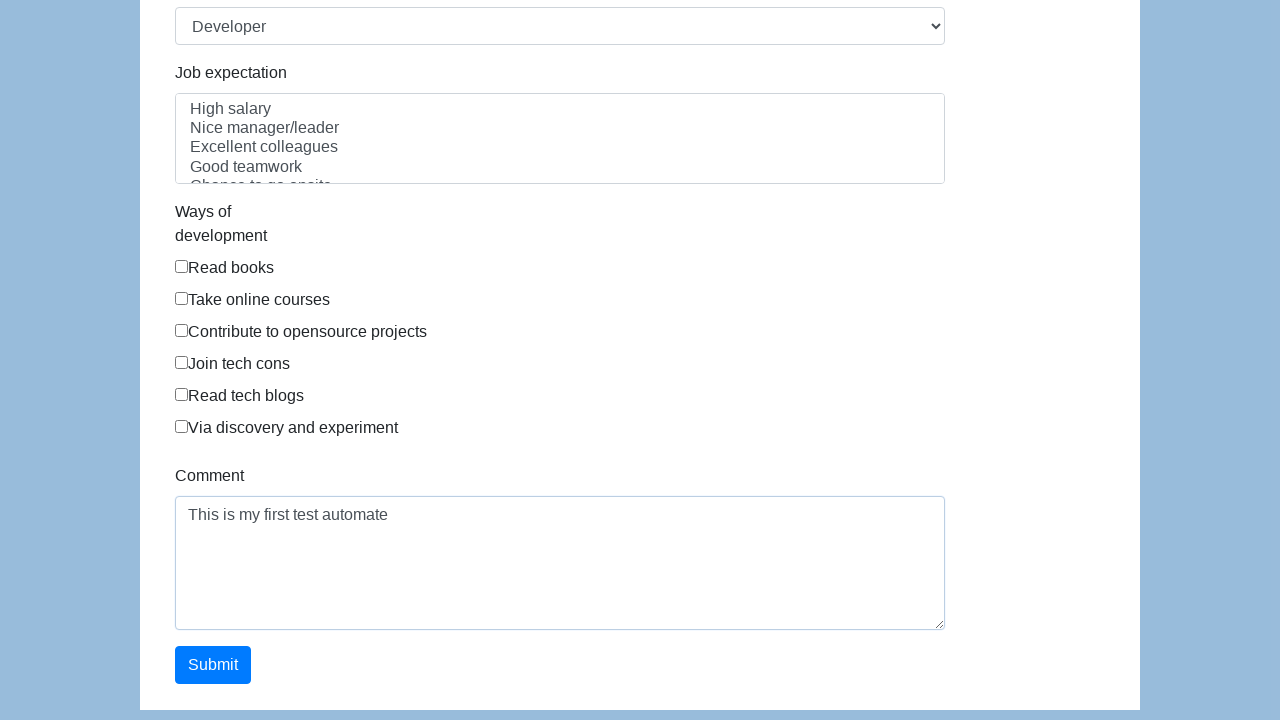

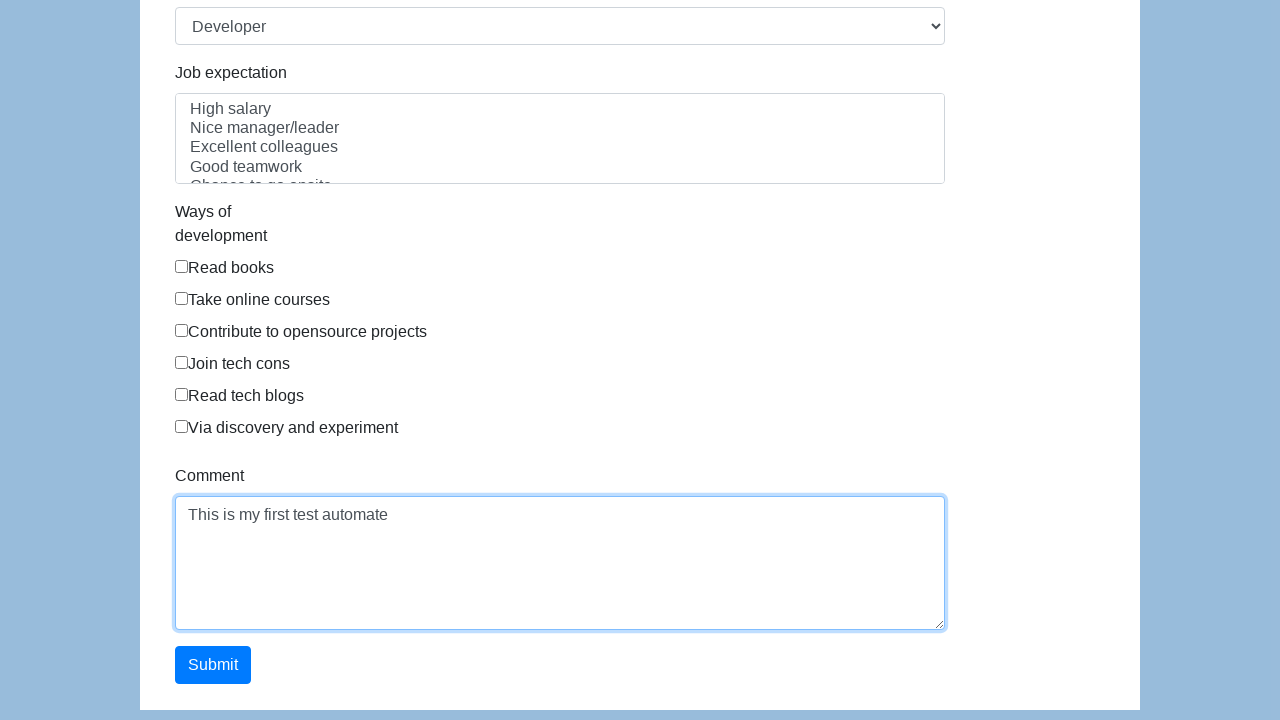